Tests a practice form by filling in personal details (name, email, password, gender, date of birth), submitting the form, then navigating to a shop page and adding a Blackberry product to cart.

Starting URL: https://rahulshettyacademy.com/angularpractice/

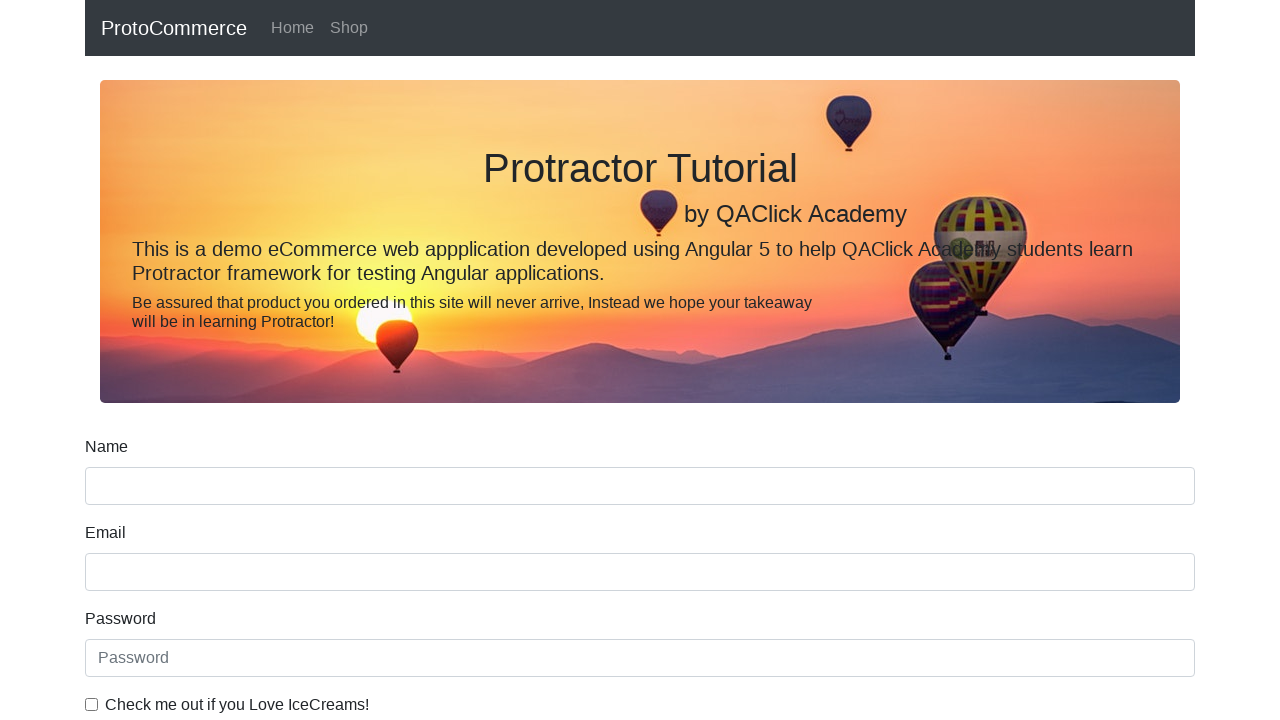

Filled in name field with 'siva' on form input[name="name"]
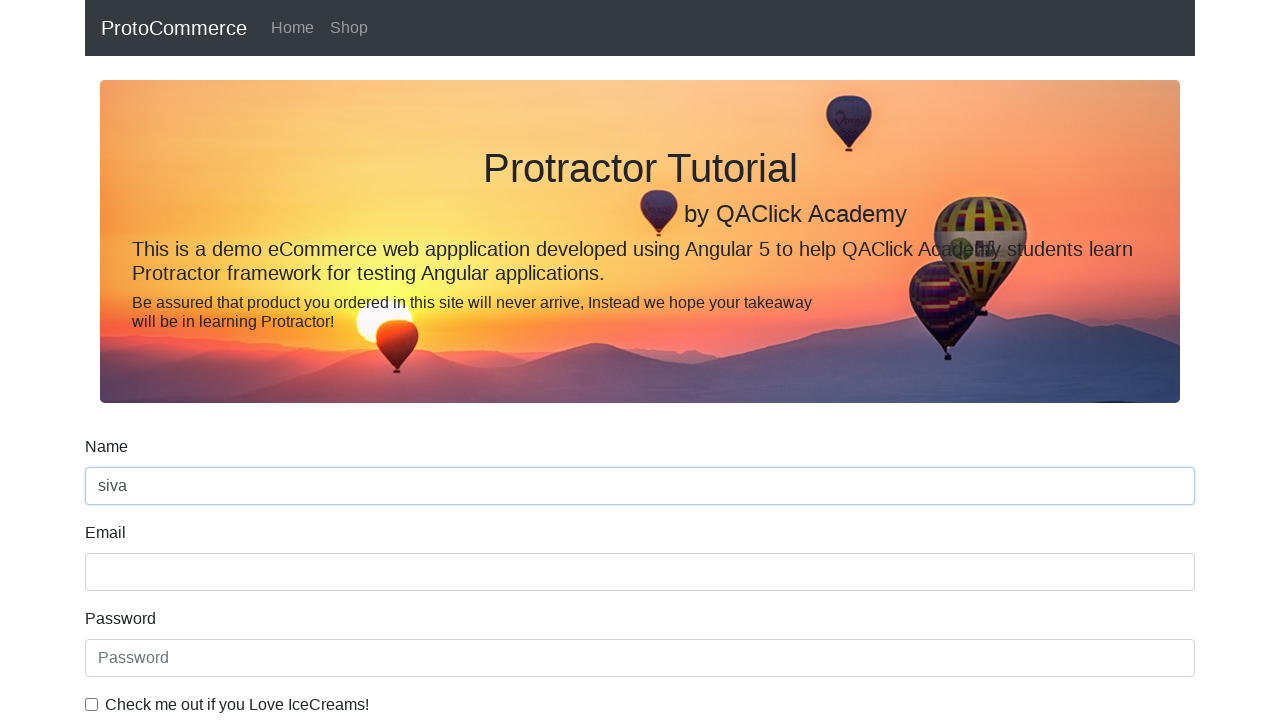

Filled in email field with 'sivamadh1901@gmail.com' on [name="email"]
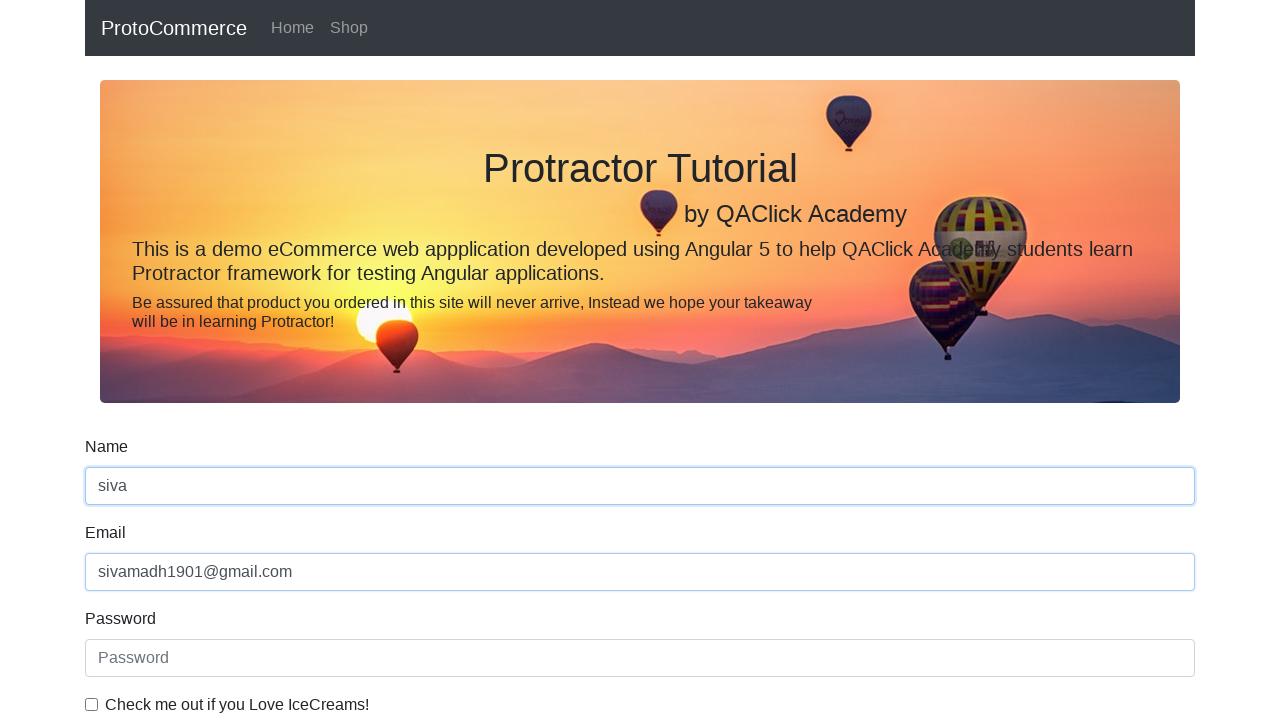

Filled in password field with 'siva' on internal:label="Password"i
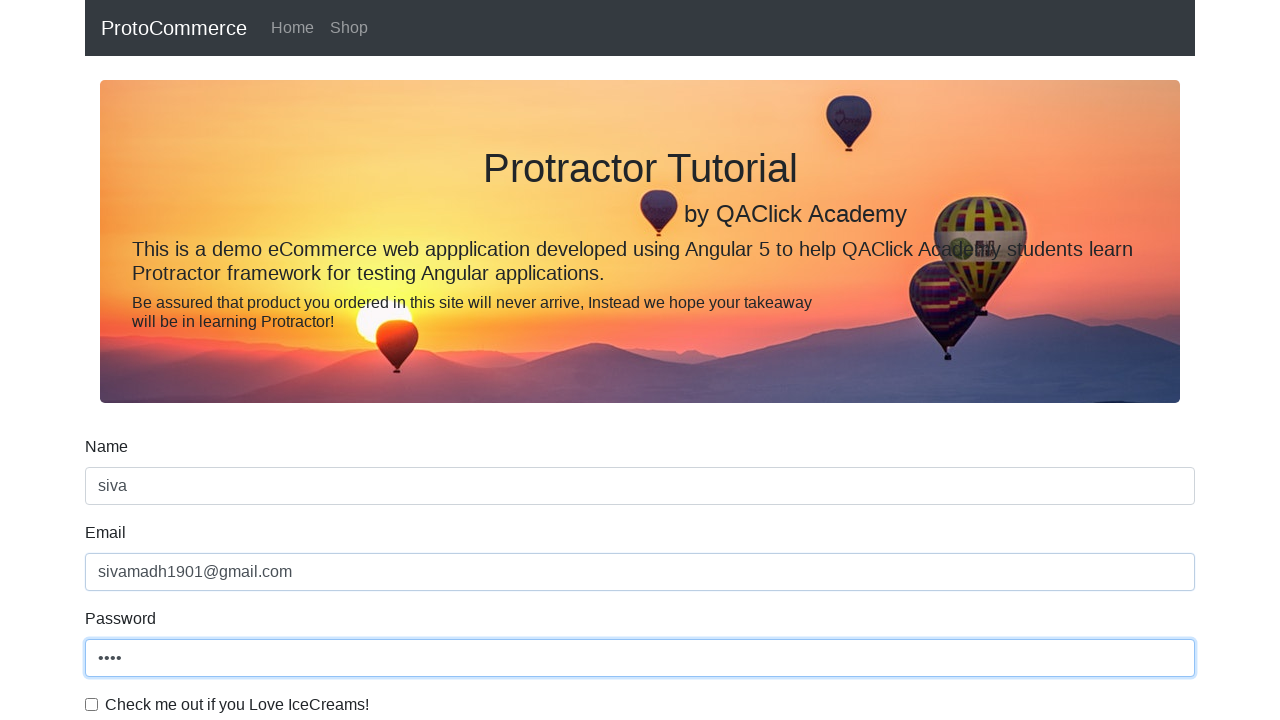

Checked the ice cream checkbox at (92, 704) on internal:label="Check me out if you Love IceCreams!"i
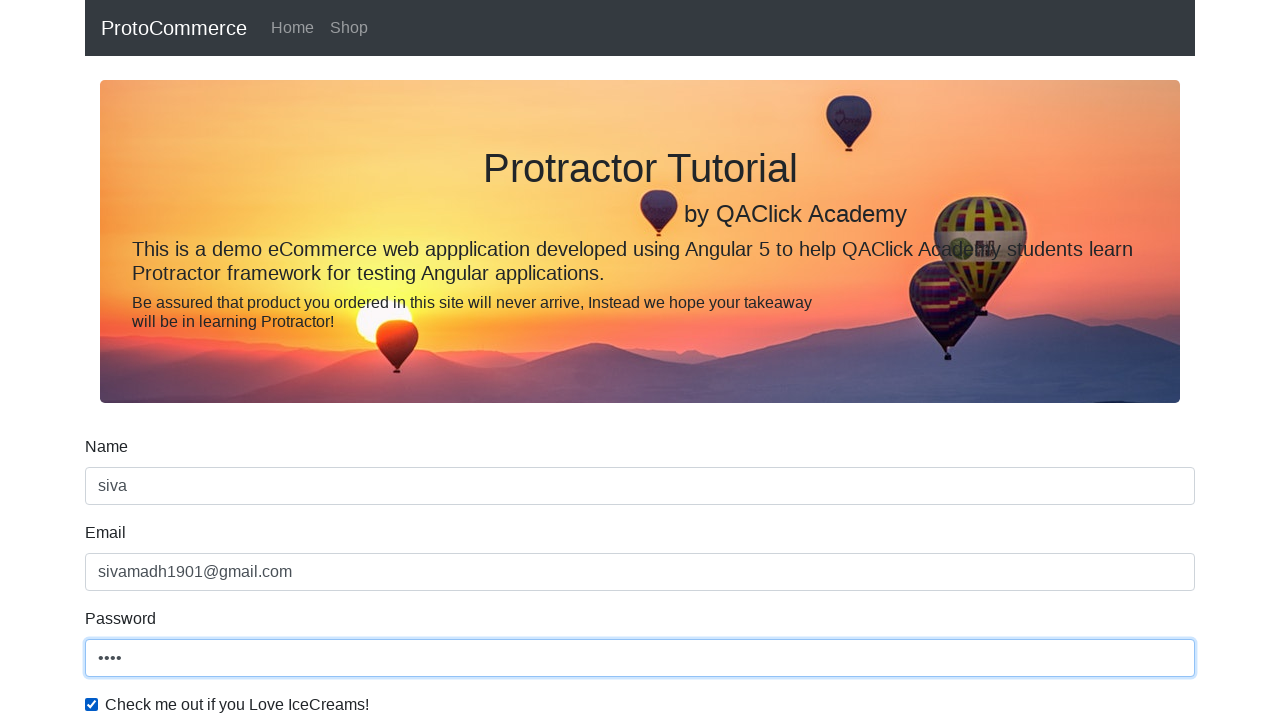

Selected 'Male' from gender dropdown on internal:label="Gender"i
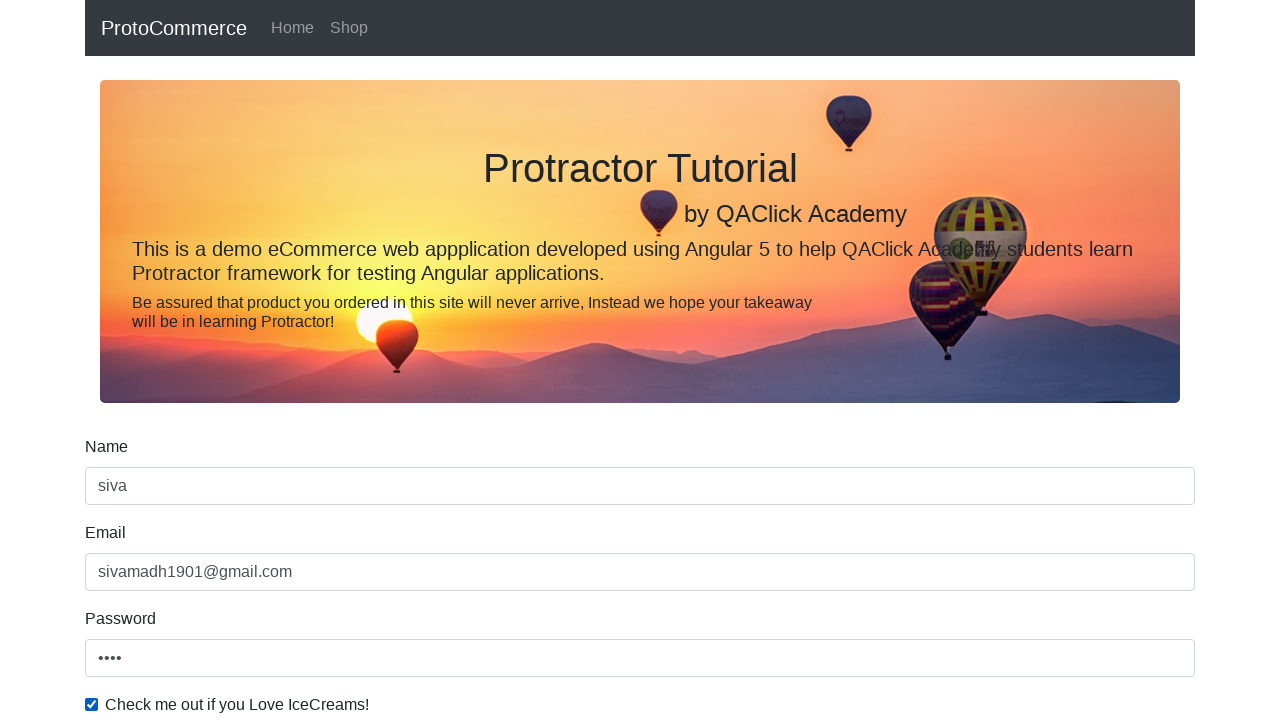

Checked the Student radio button at (238, 360) on internal:label="Student"i
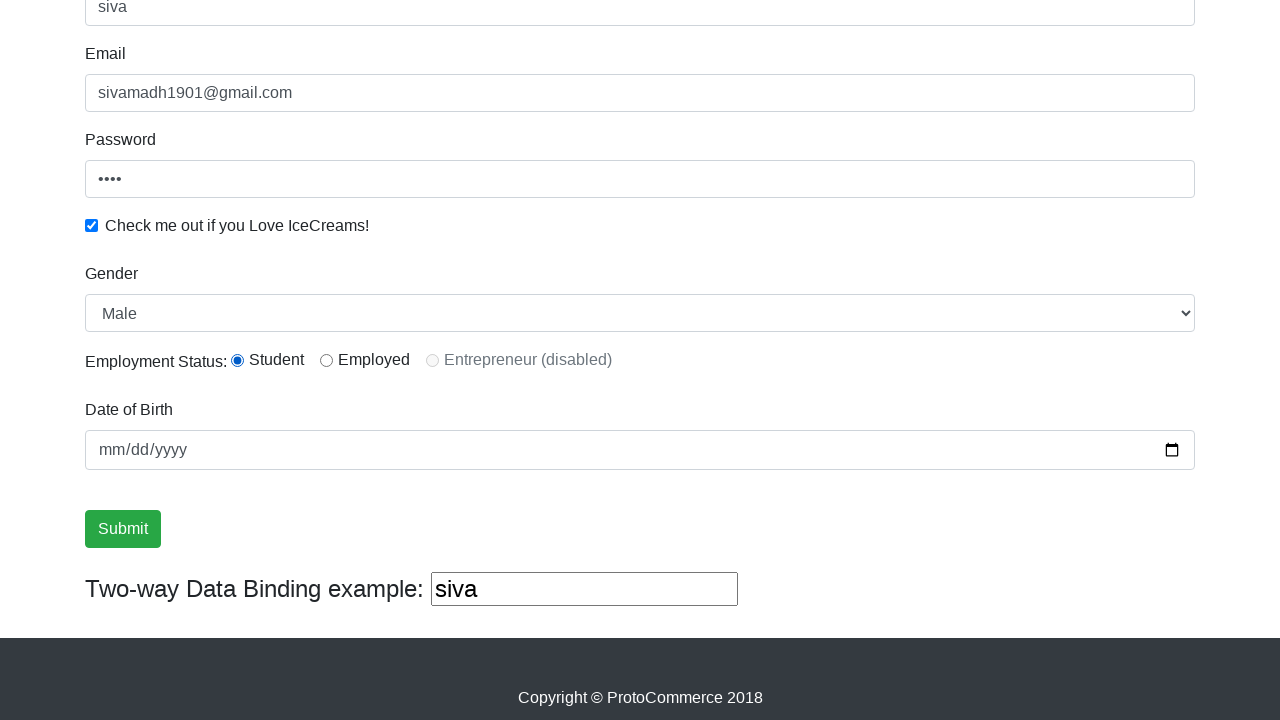

Filled in date of birth with '2000-10-12' on [type="date"]
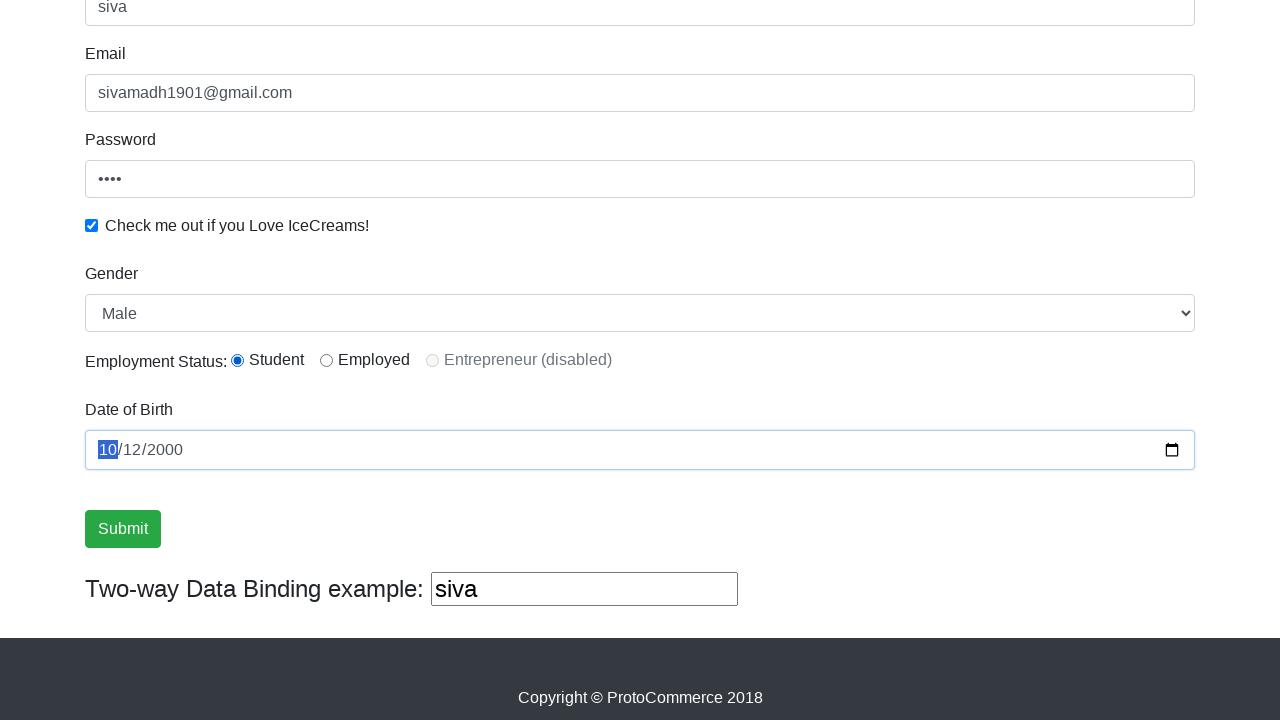

Submitted the practice form at (123, 529) on [type="submit"]
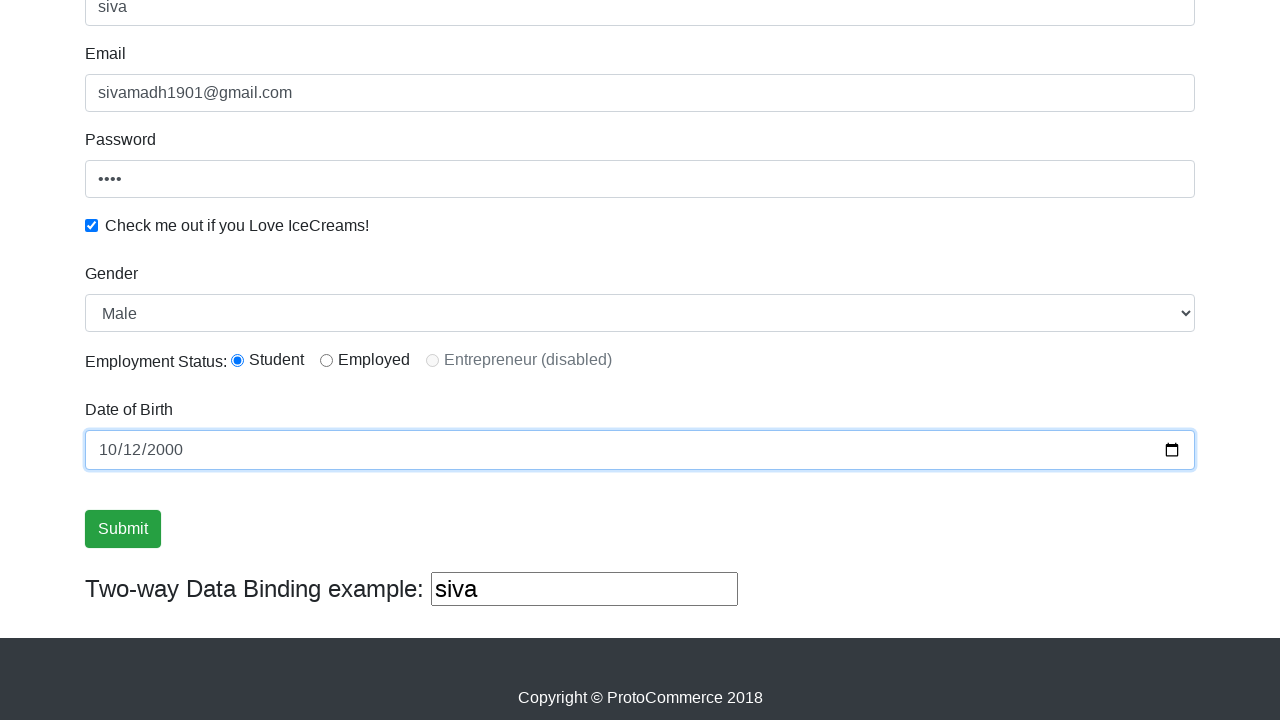

Navigated to Shop page at (349, 28) on internal:text="Shop"i
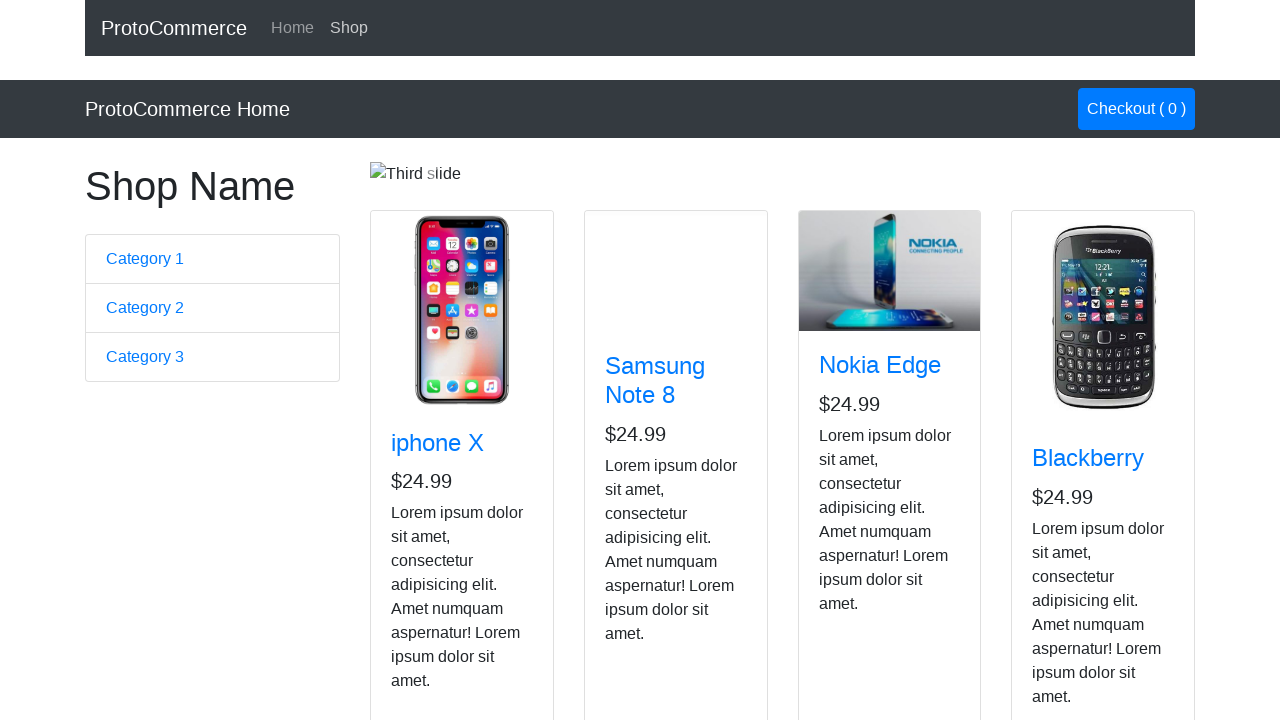

Added Blackberry product to cart at (1068, 528) on app-card >> internal:has-text="Blackberry"i >> internal:role=button
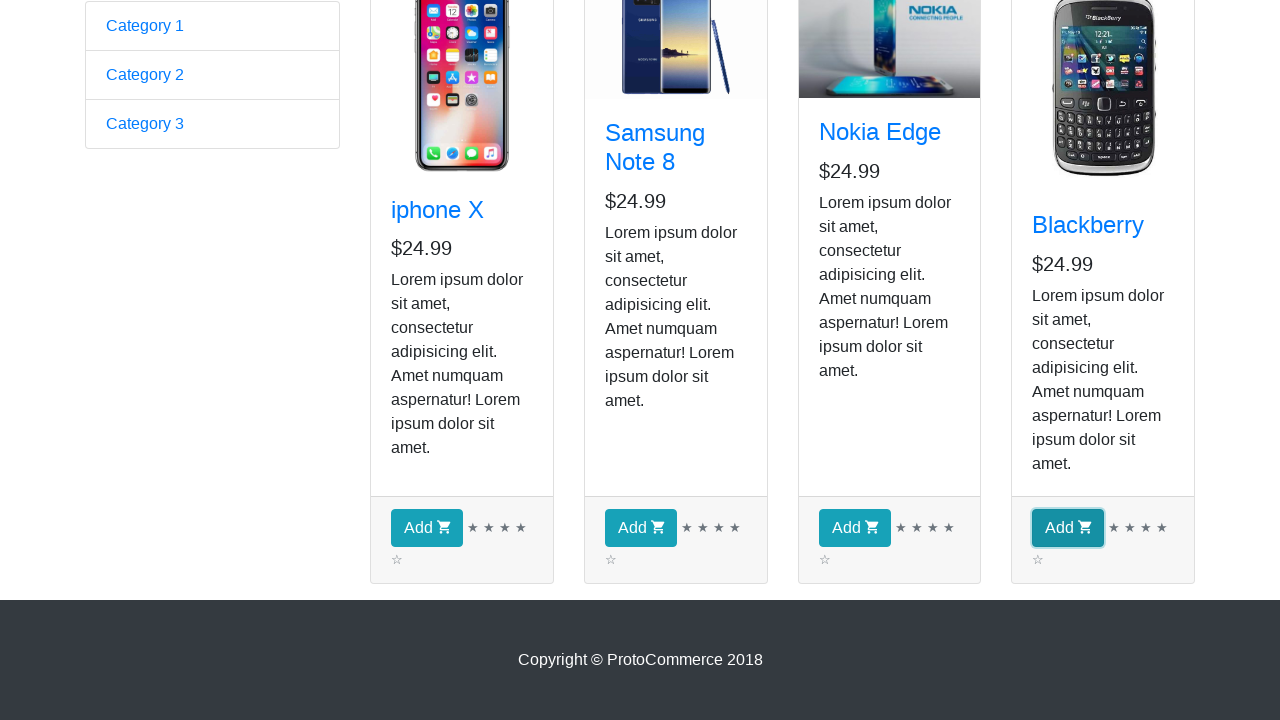

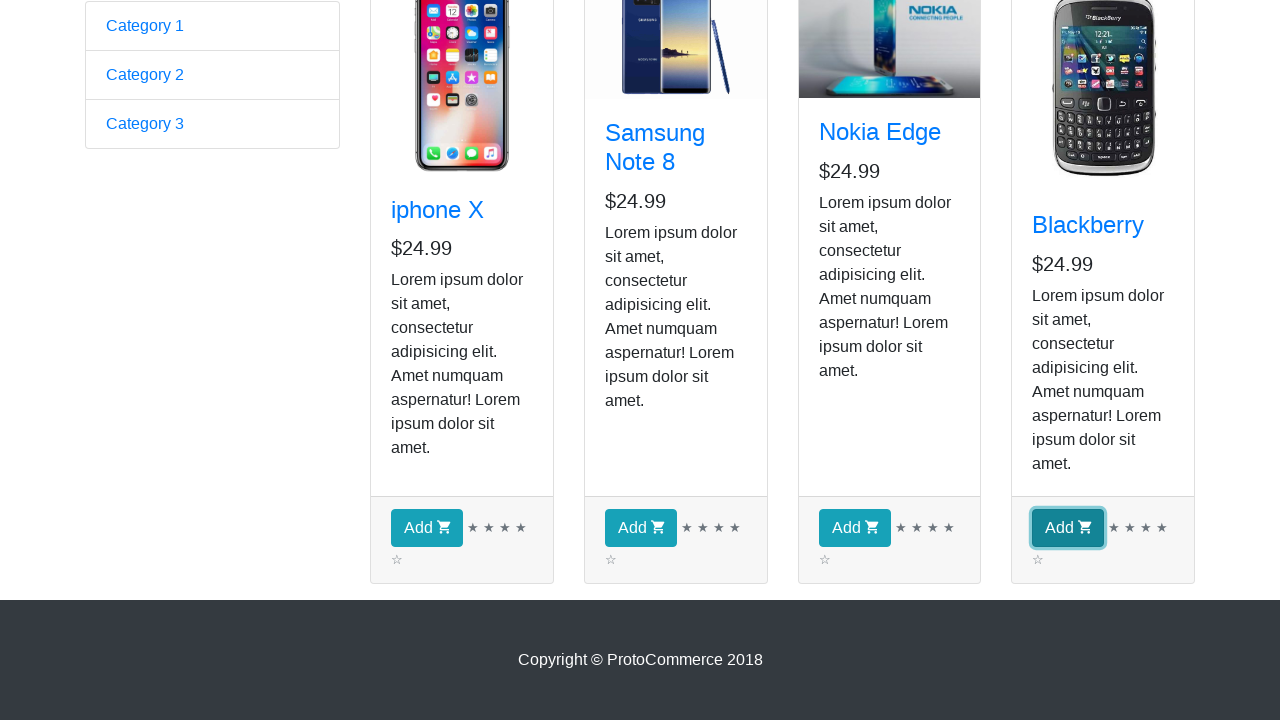